Tests iframe handling by navigating to a frames demo page, switching to a single iframe, and filling a text input field with a name.

Starting URL: https://demo.automationtesting.in/Frames.html

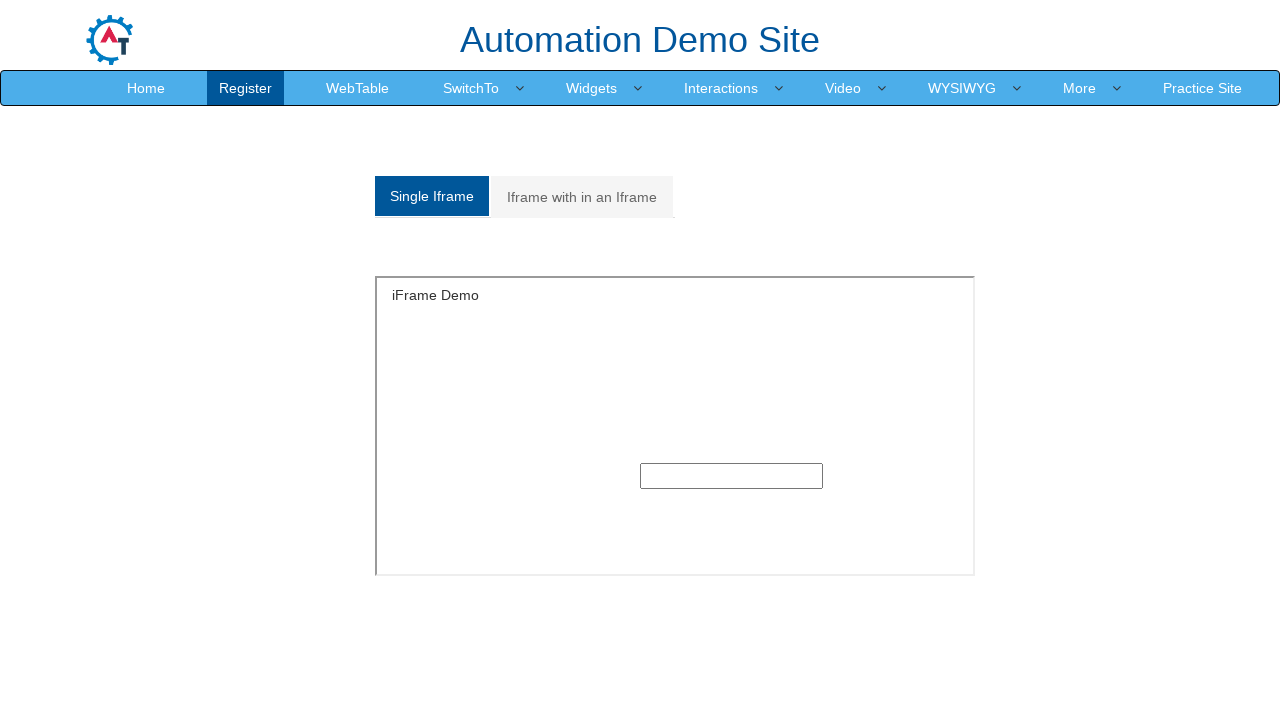

Navigated to frames demo page
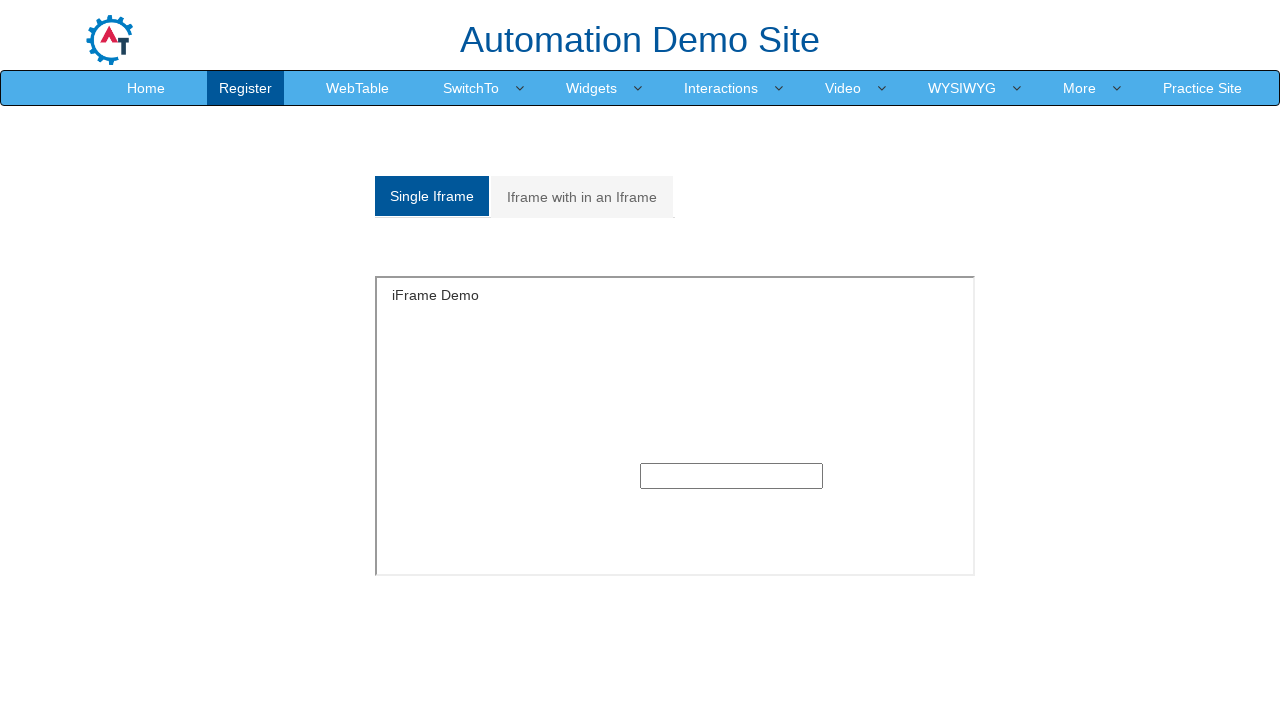

Located single iframe with id 'singleframe'
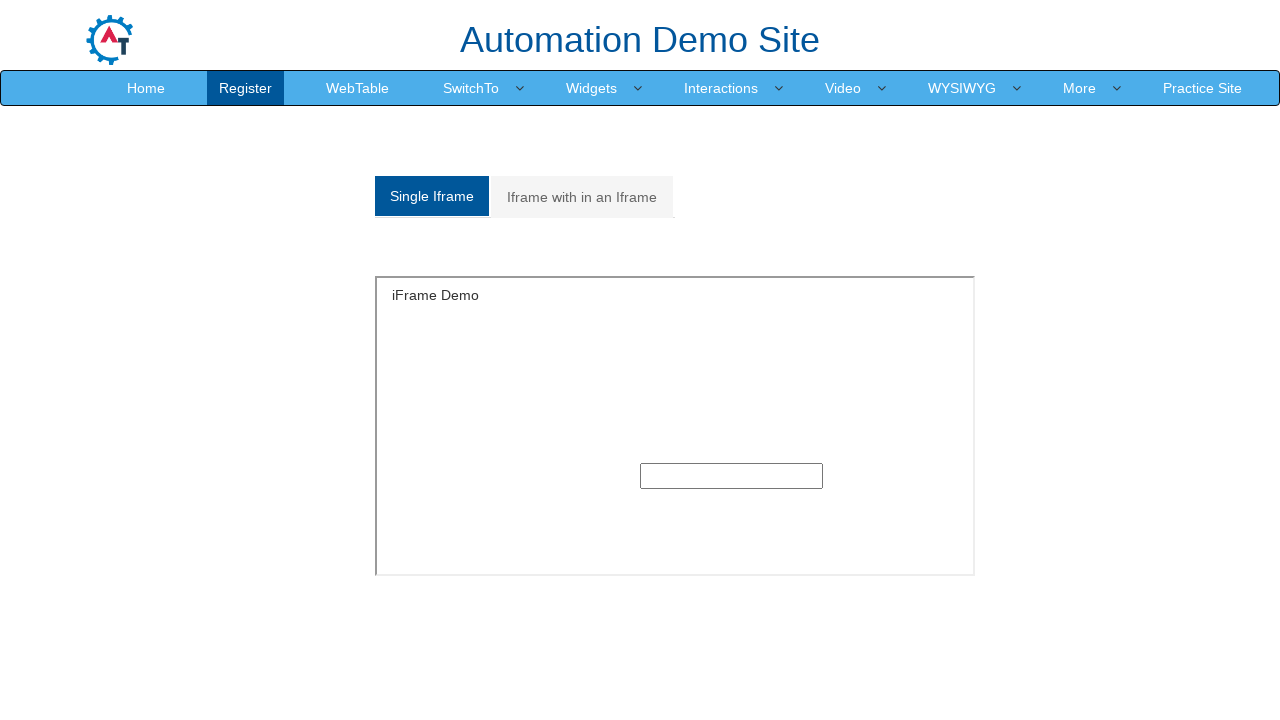

Filled text input field inside iframe with 'Alok' on #singleframe >> internal:control=enter-frame >> xpath=//div[contains(@class, 'co
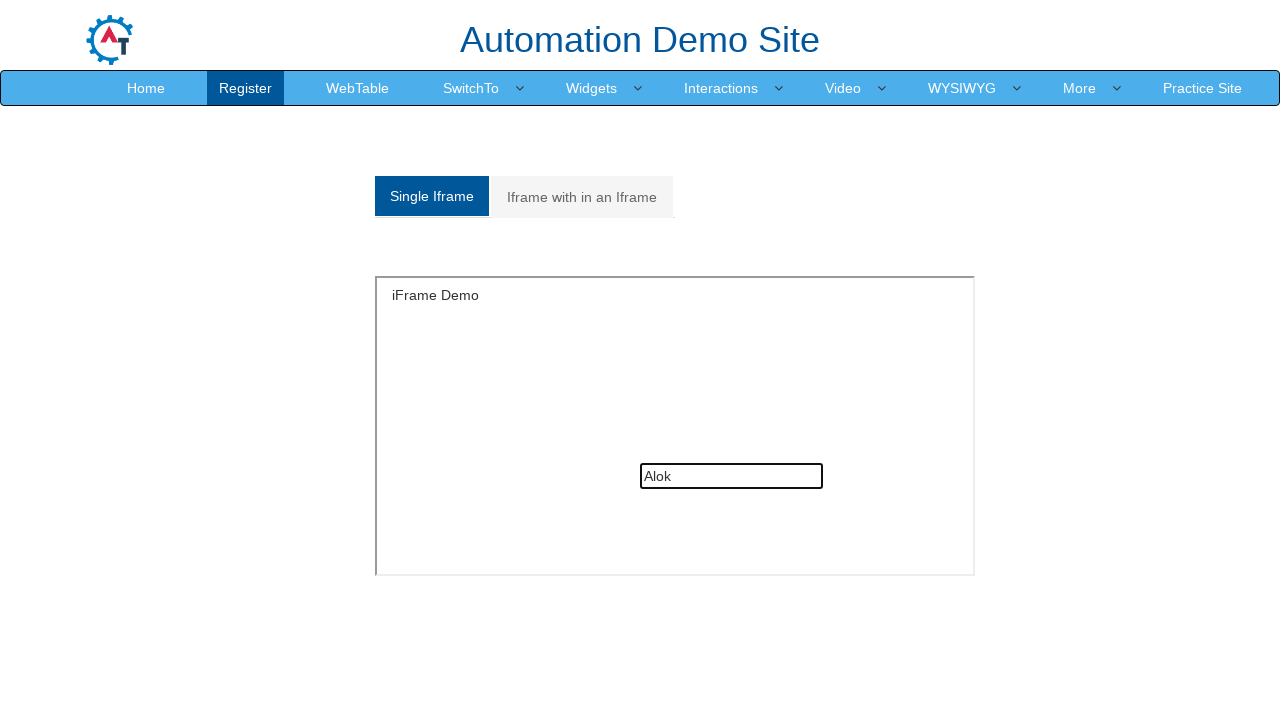

Waited 1500ms for result verification
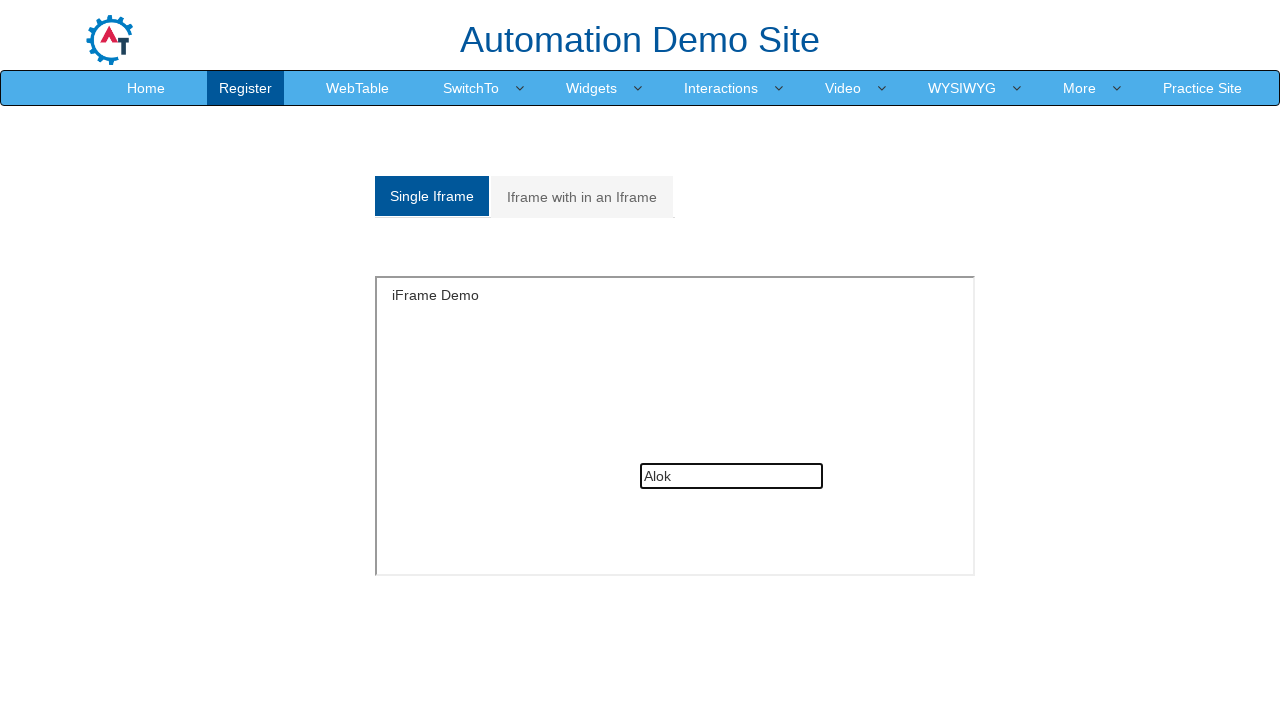

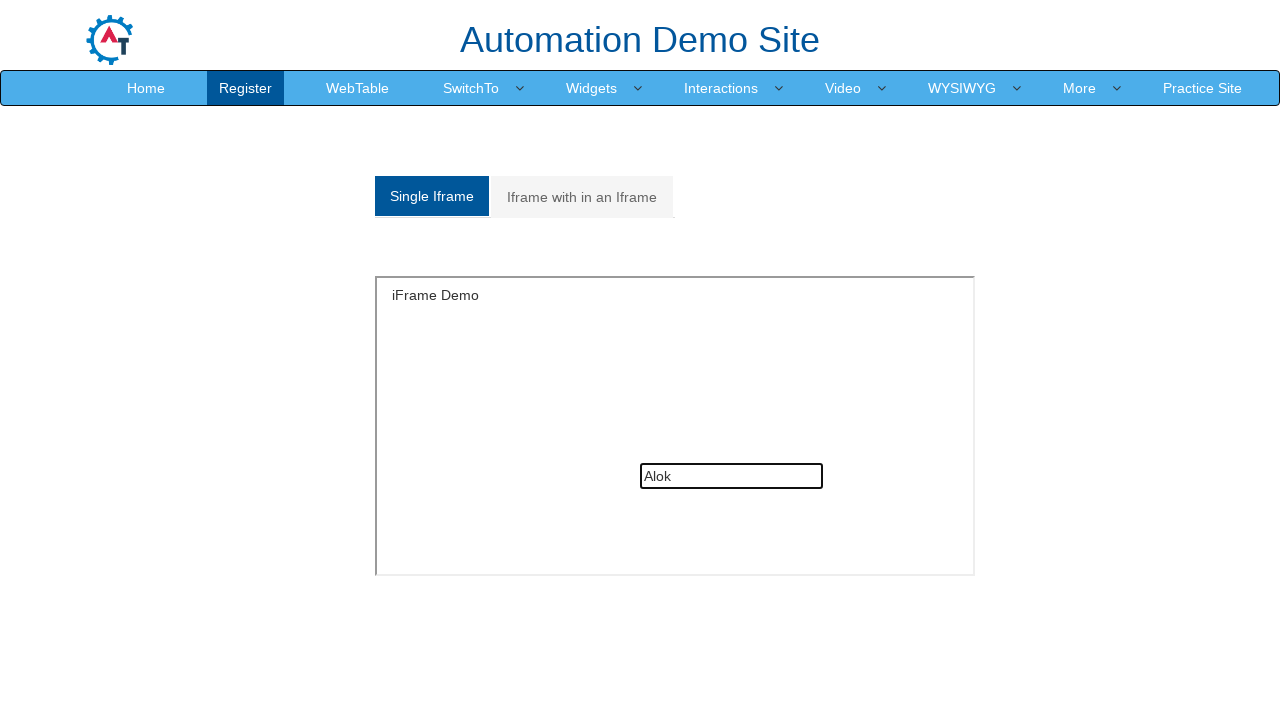